Tests browser window switching functionality by clicking a link that opens a new window, switching to the child window to verify its content, then switching back to the parent window.

Starting URL: https://the-internet.herokuapp.com/windows

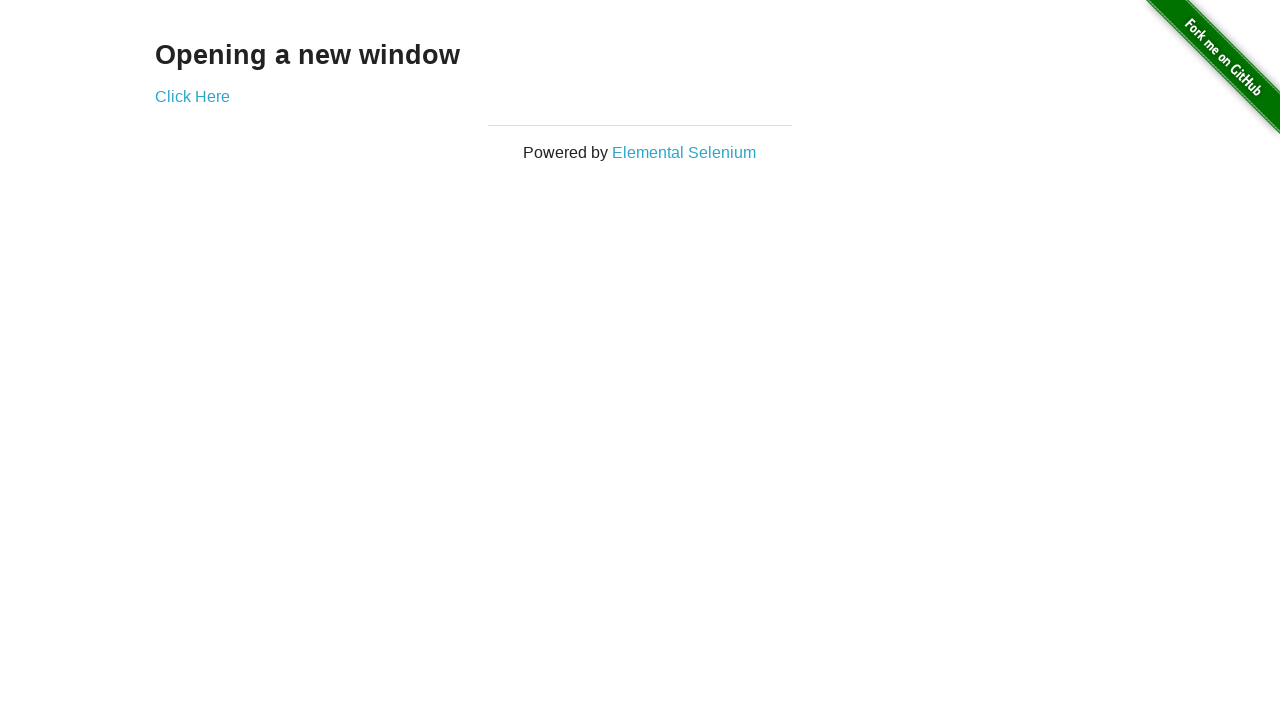

Clicked 'Click Here' link to open new window at (192, 96) on text=Click Here
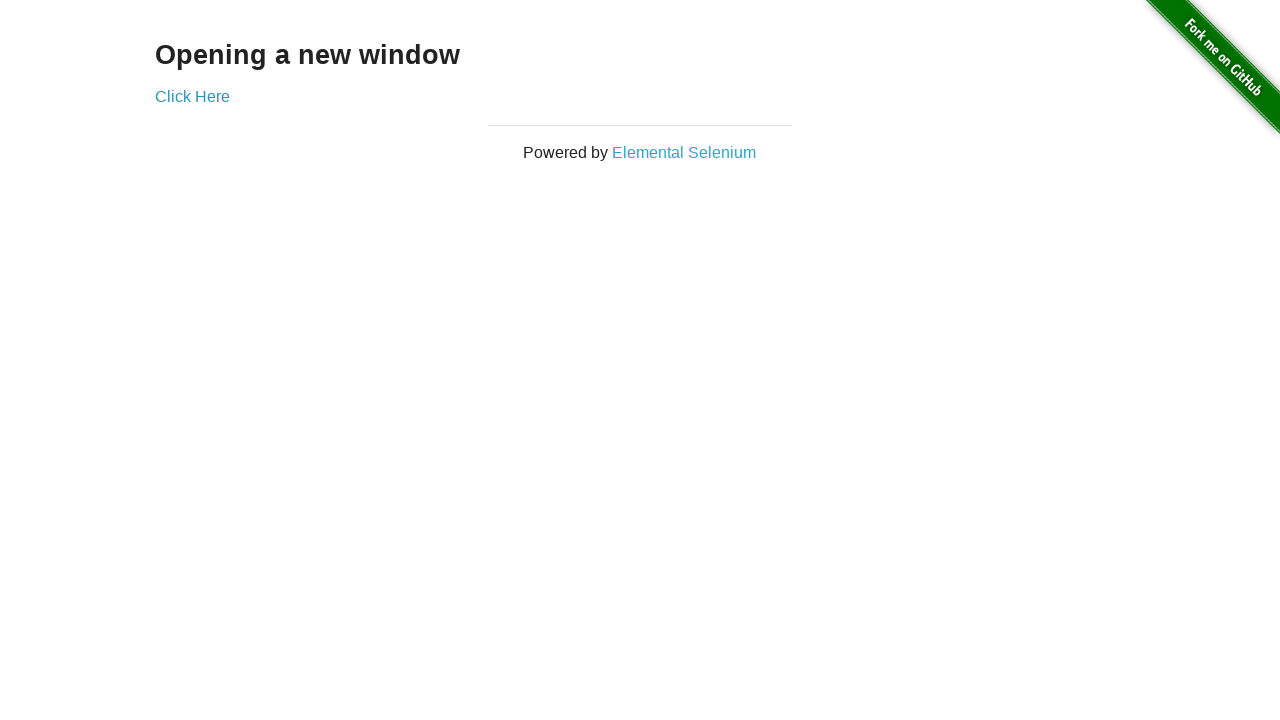

New child window opened and captured
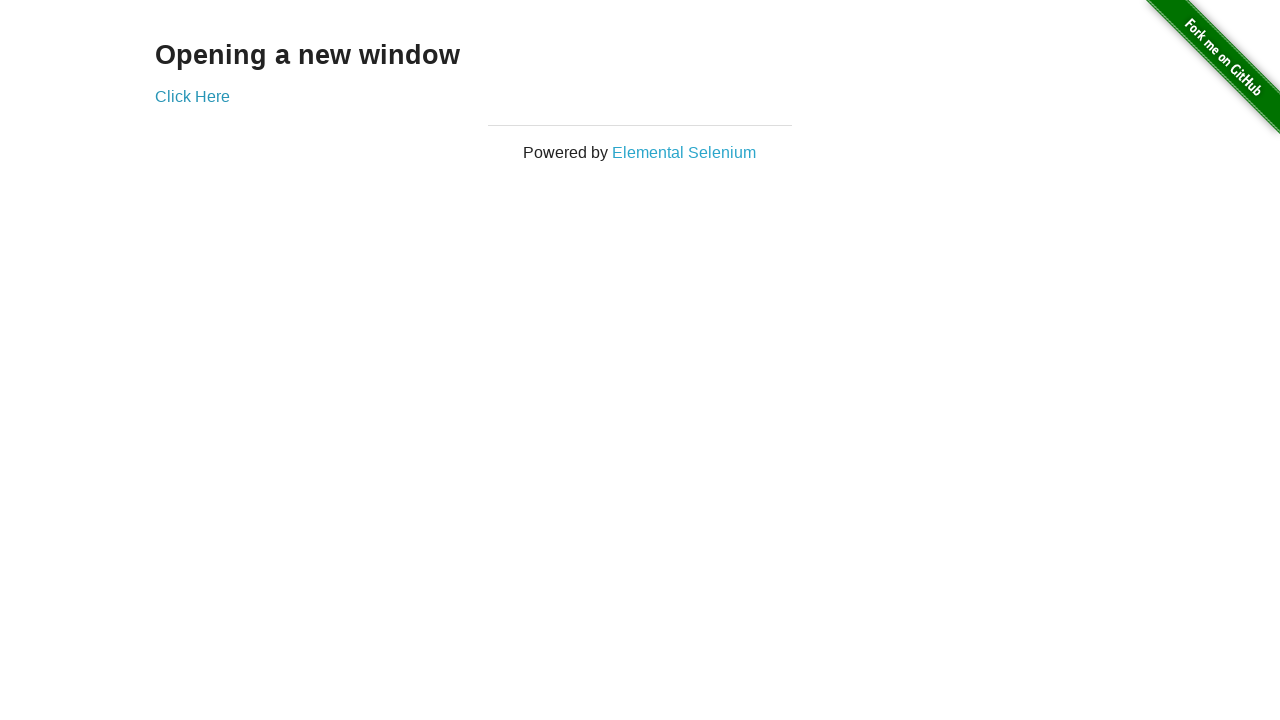

Child window loaded and h3 element found
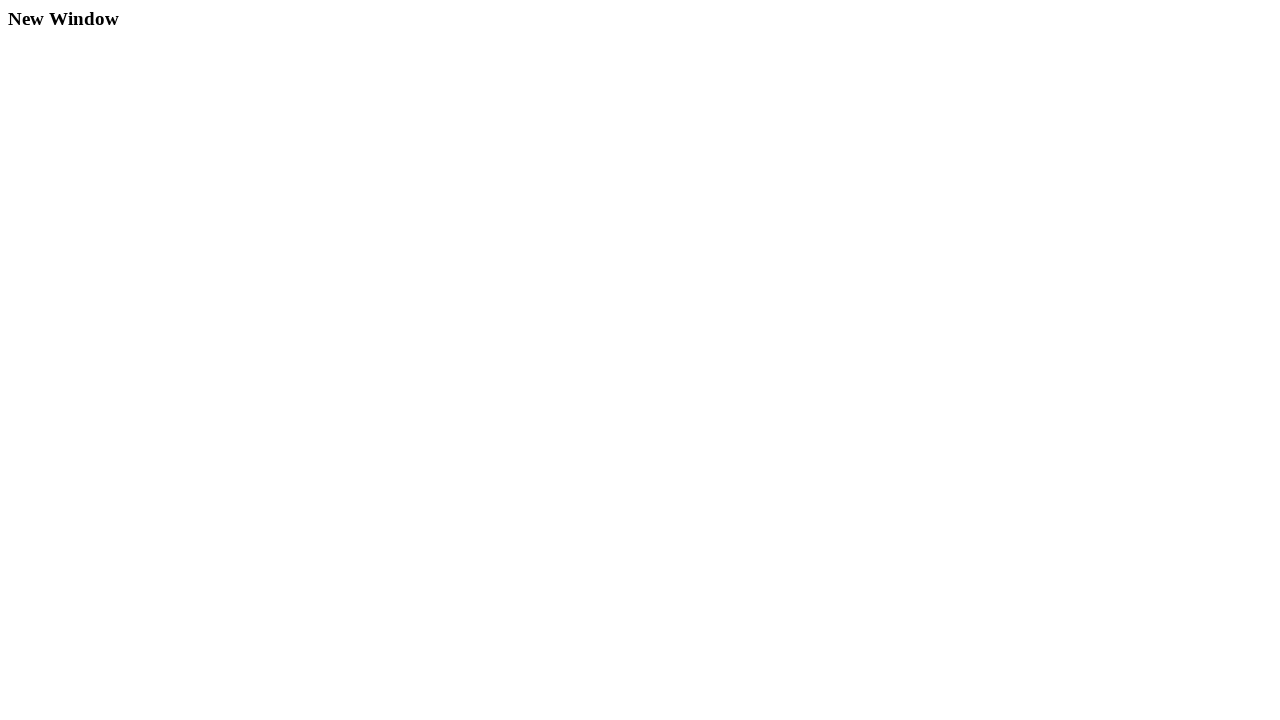

Switched back to parent window
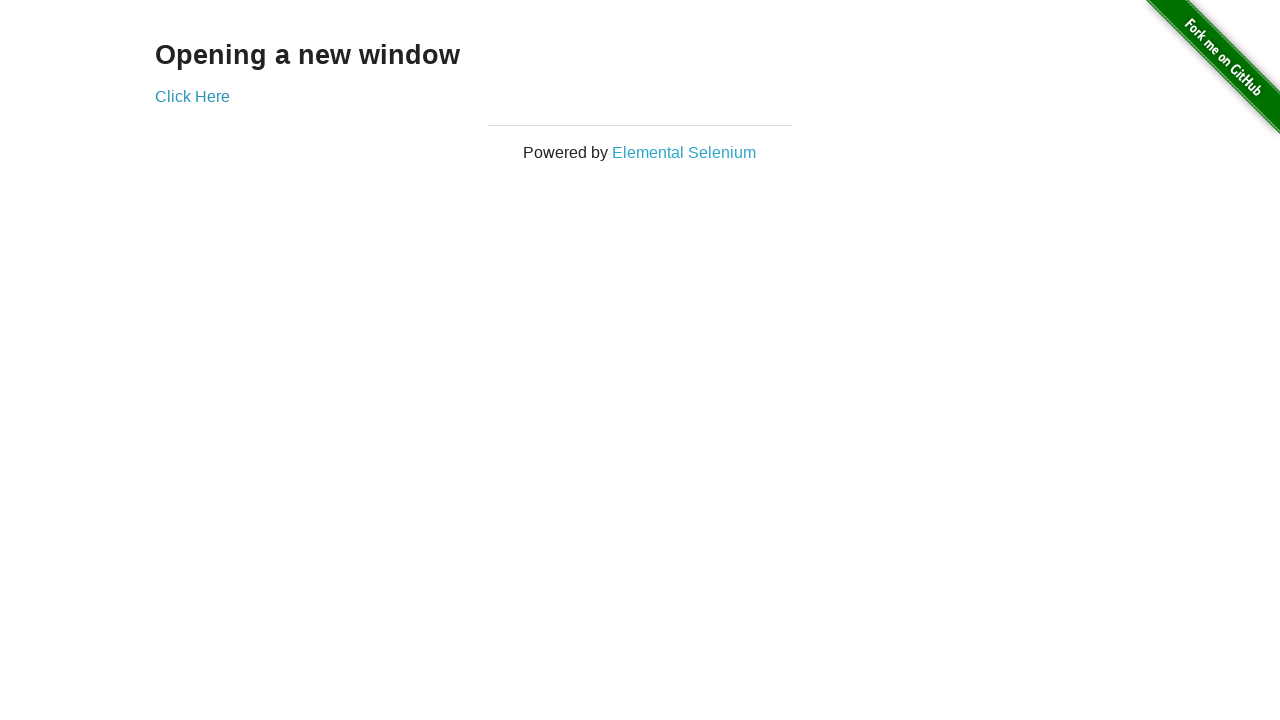

Parent window content verified - h3 element still present
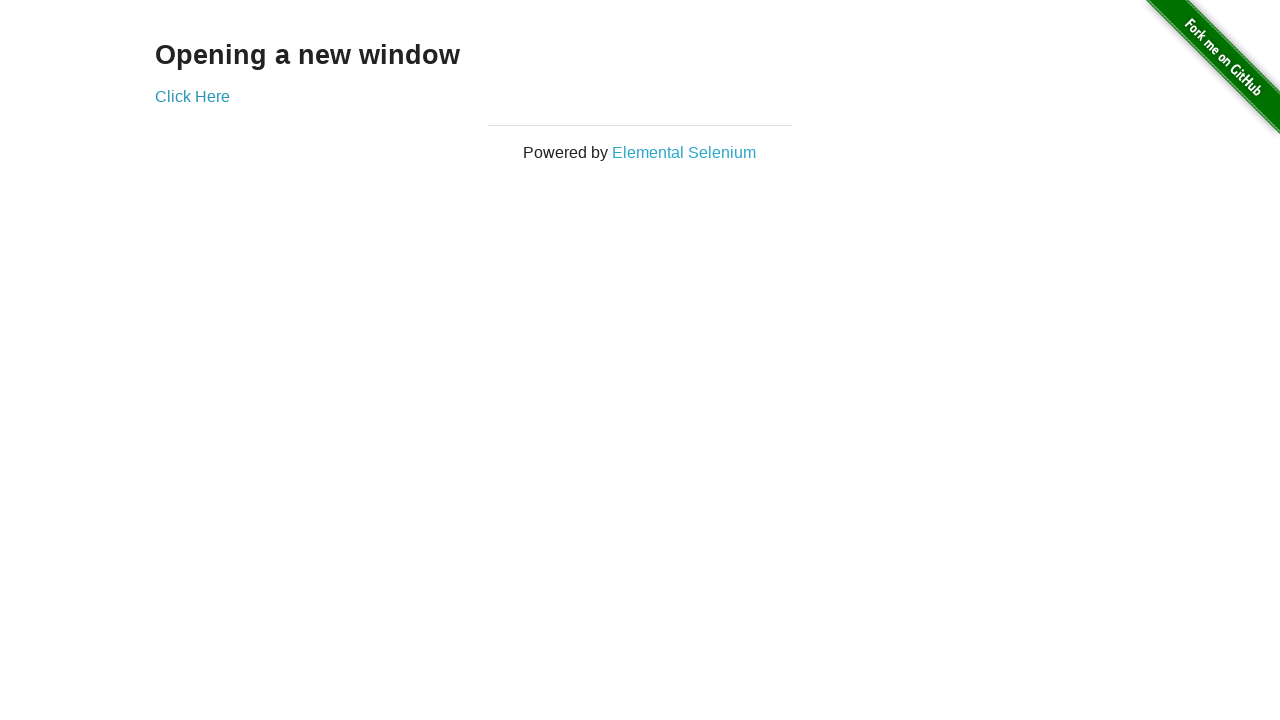

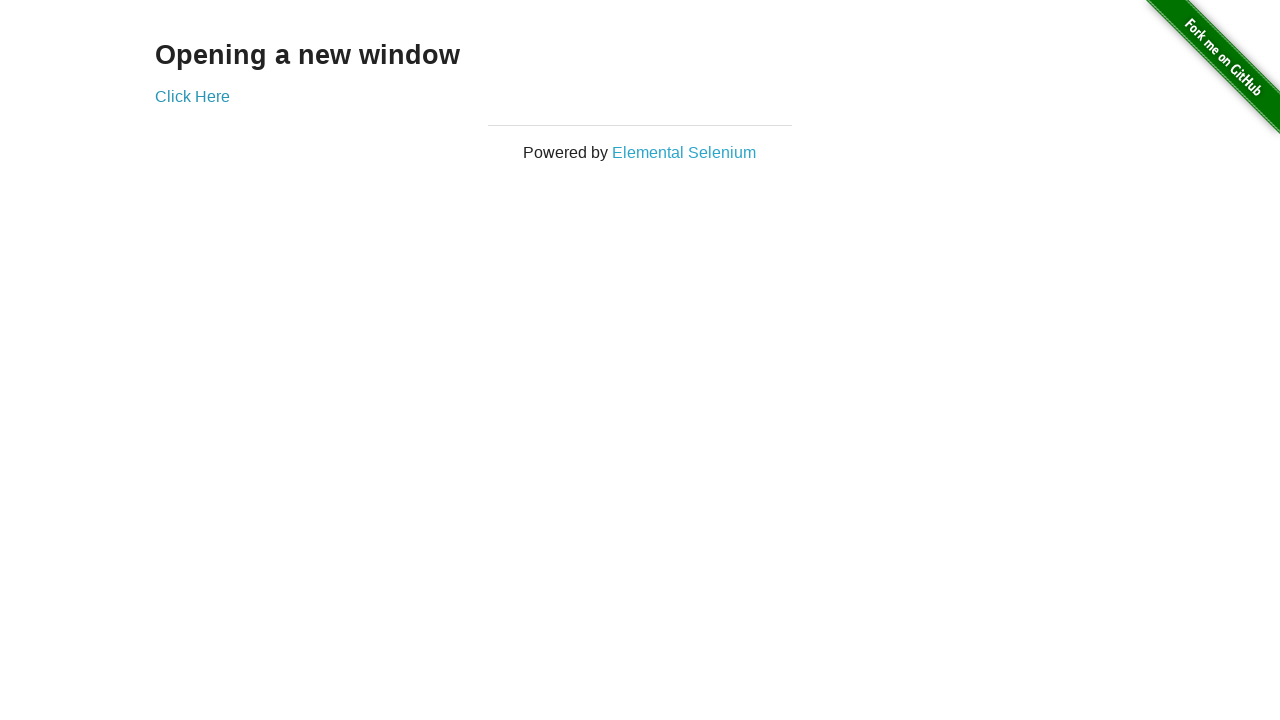